Tests the forgot password flow and checks for navigation links on the resulting page

Starting URL: https://the-internet.herokuapp.com/forgot_password

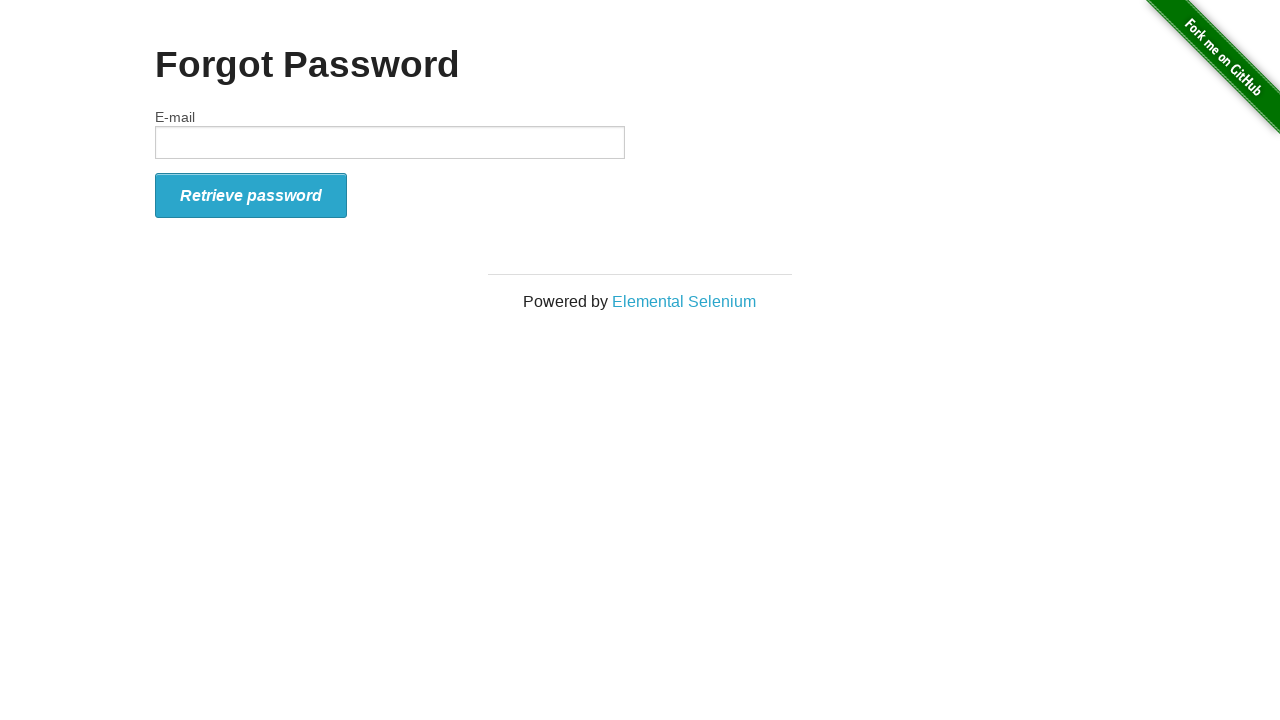

Filled email field with 'another_test@example.com' on #email
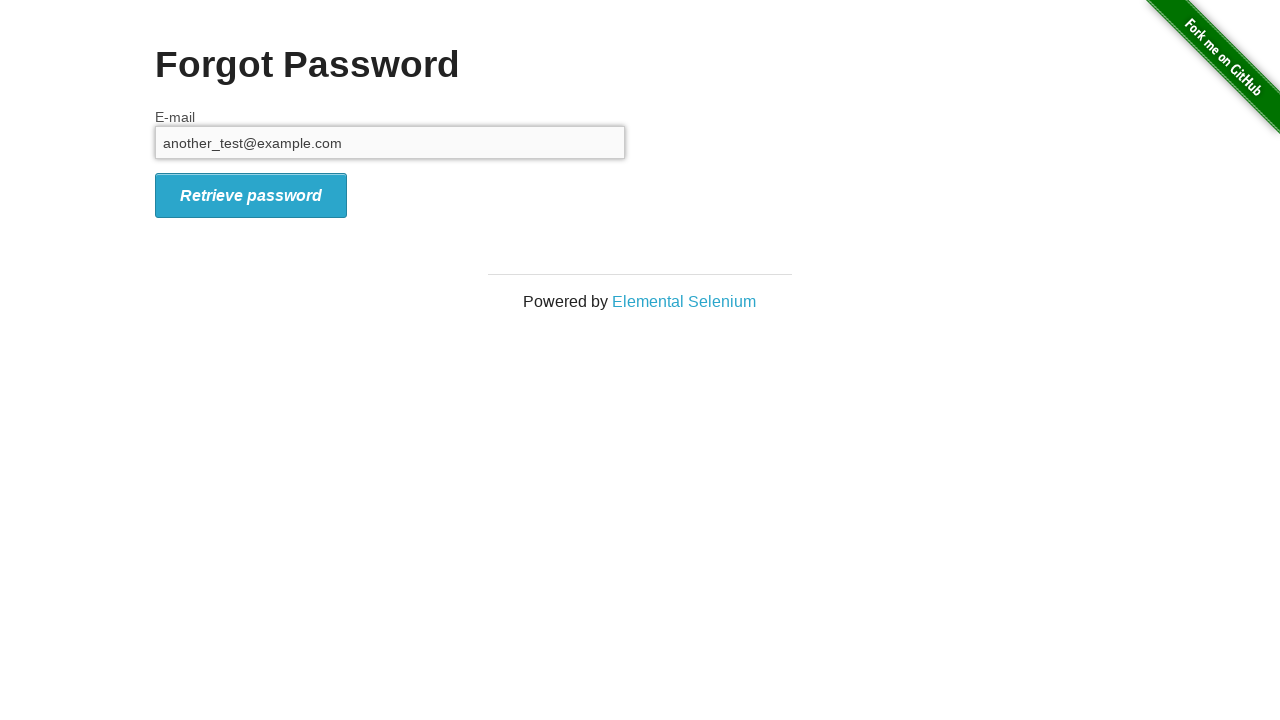

Clicked submit button to submit forgot password form at (251, 195) on button[type='submit']
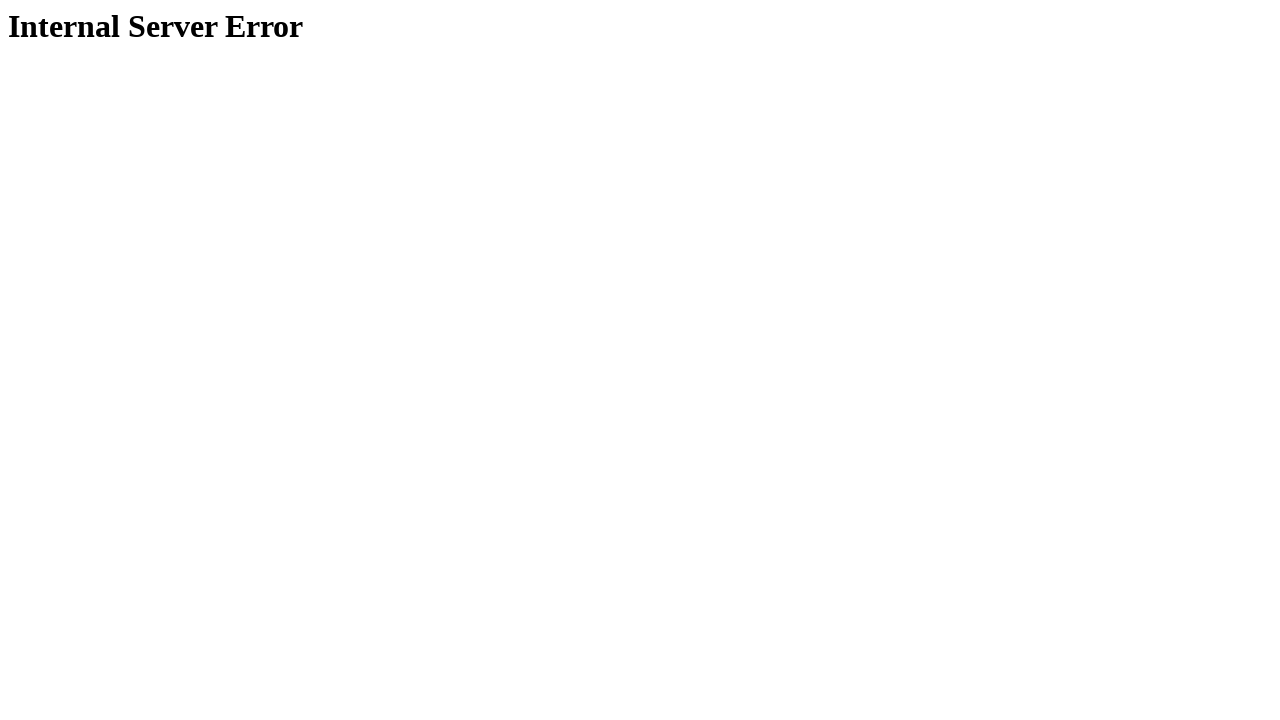

Waited for page to load - networkidle state reached
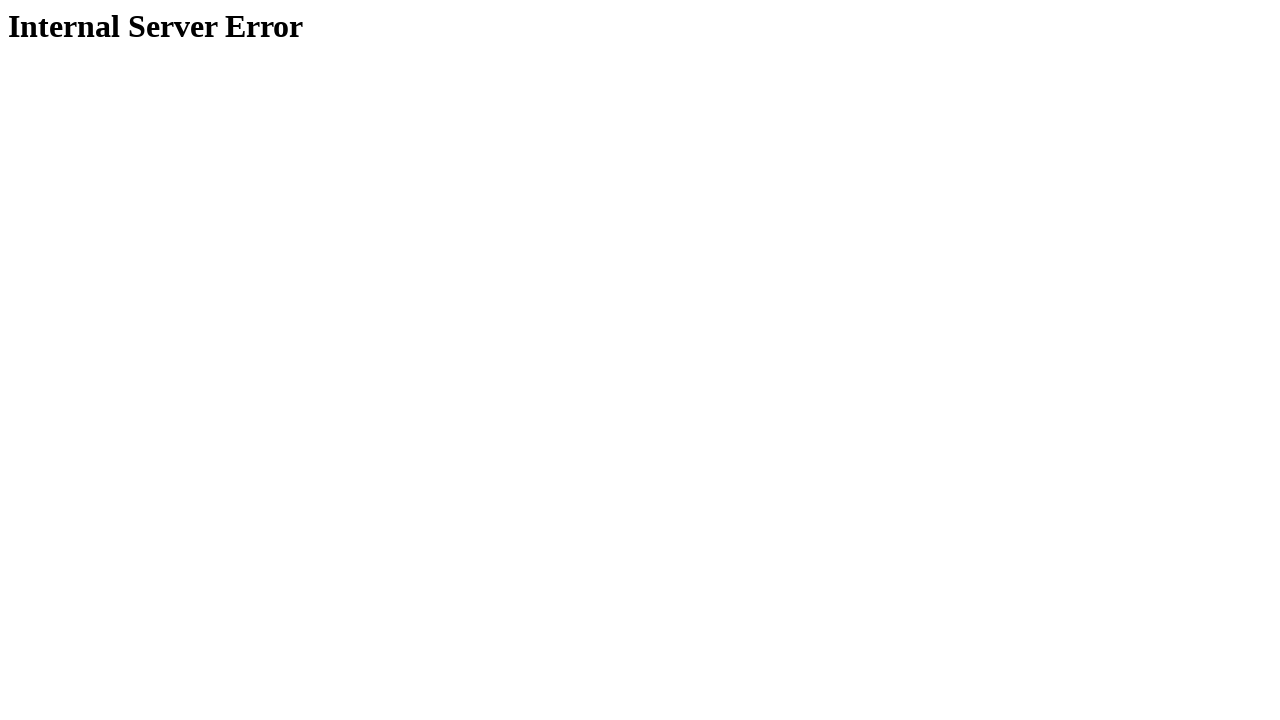

Located all anchor elements on the page
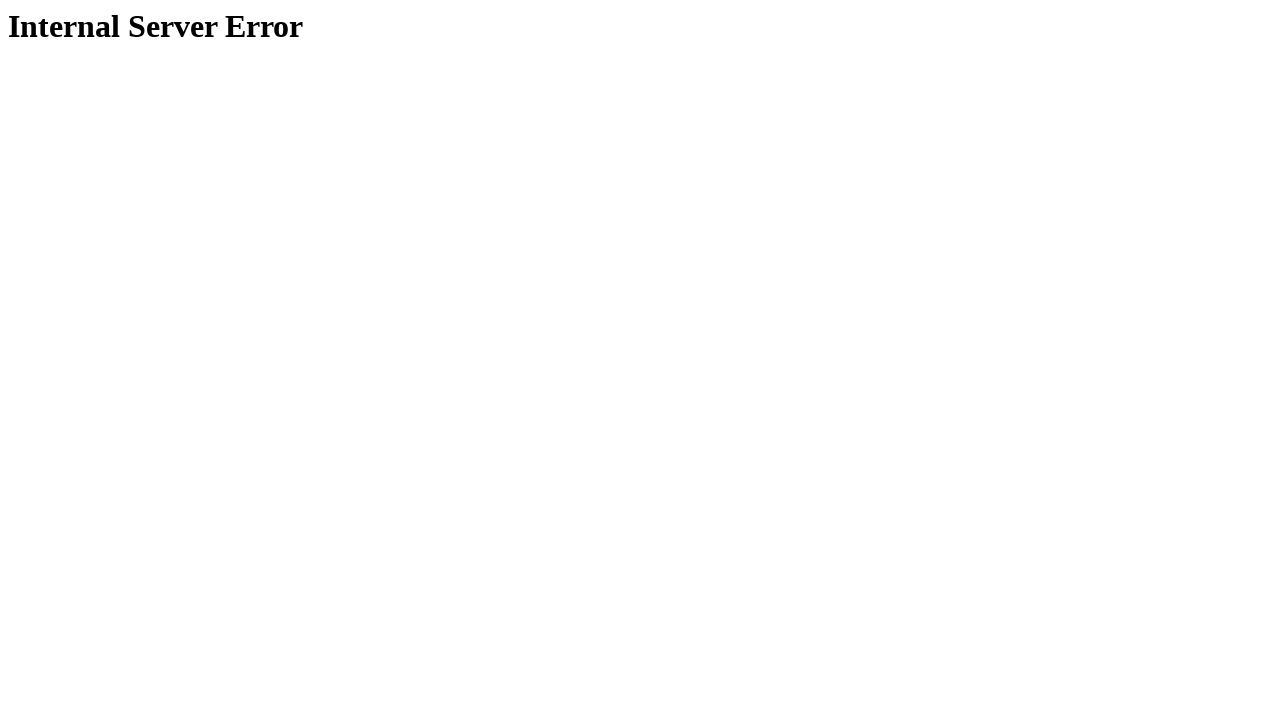

Found 0 links on the page
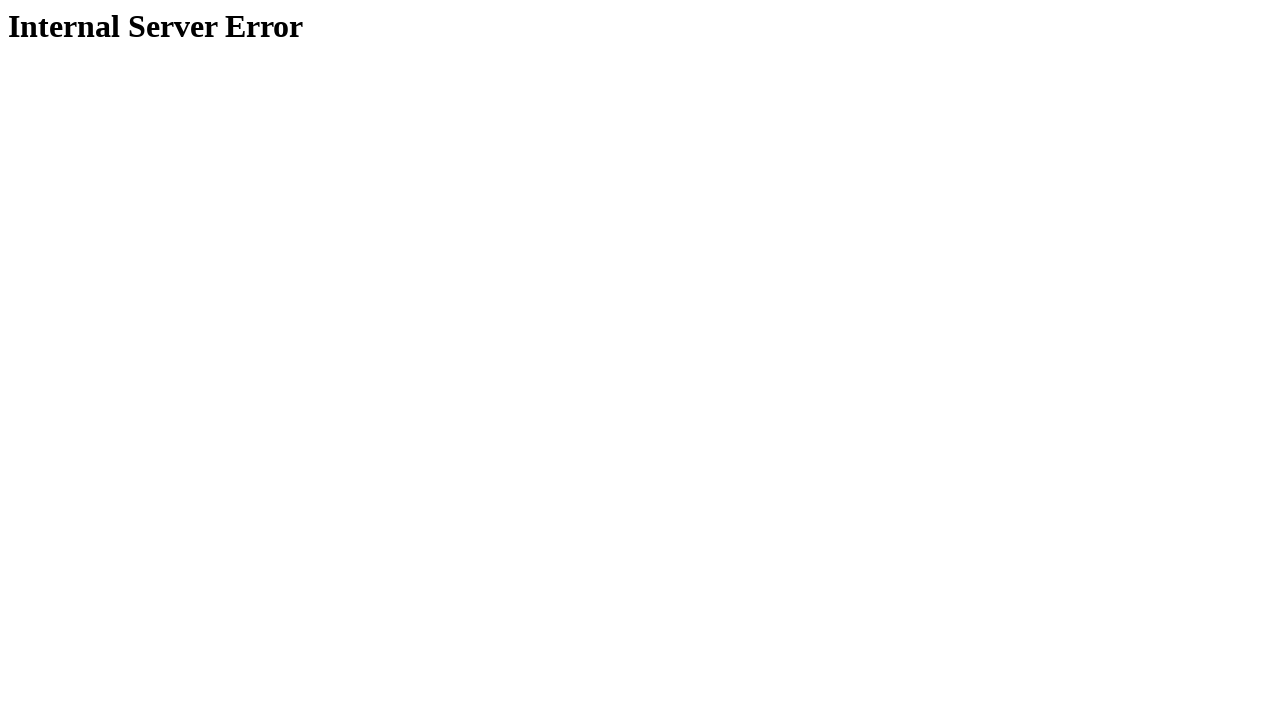

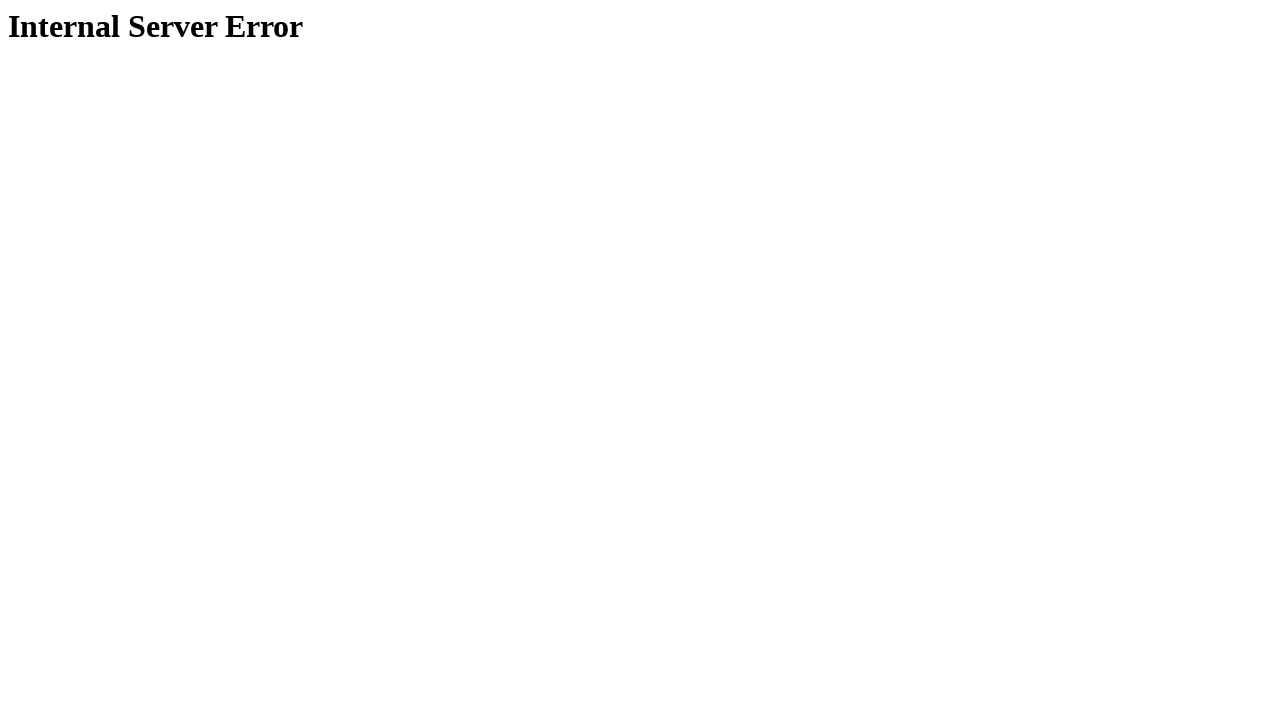